Tests browser navigation functionality including back, forward, and refresh operations

Starting URL: https://telranedu.web.app/home

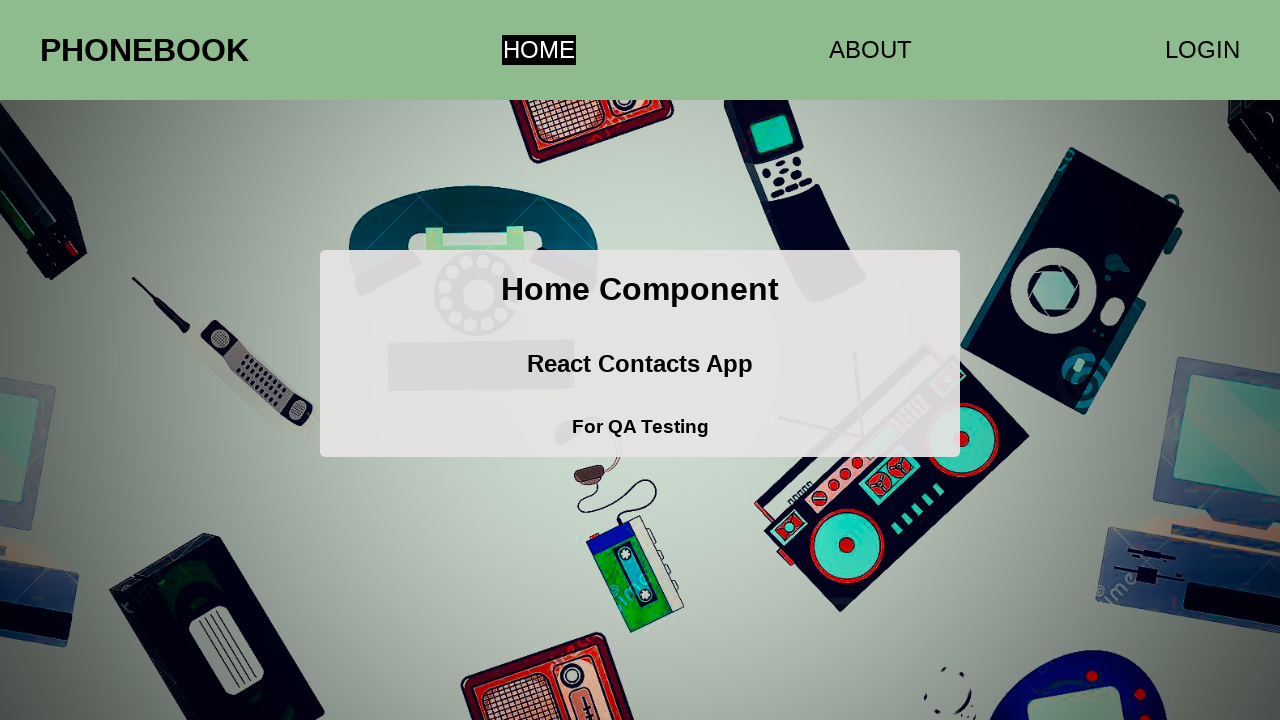

Navigated back in browser history (goes to about:blank since only one page in history)
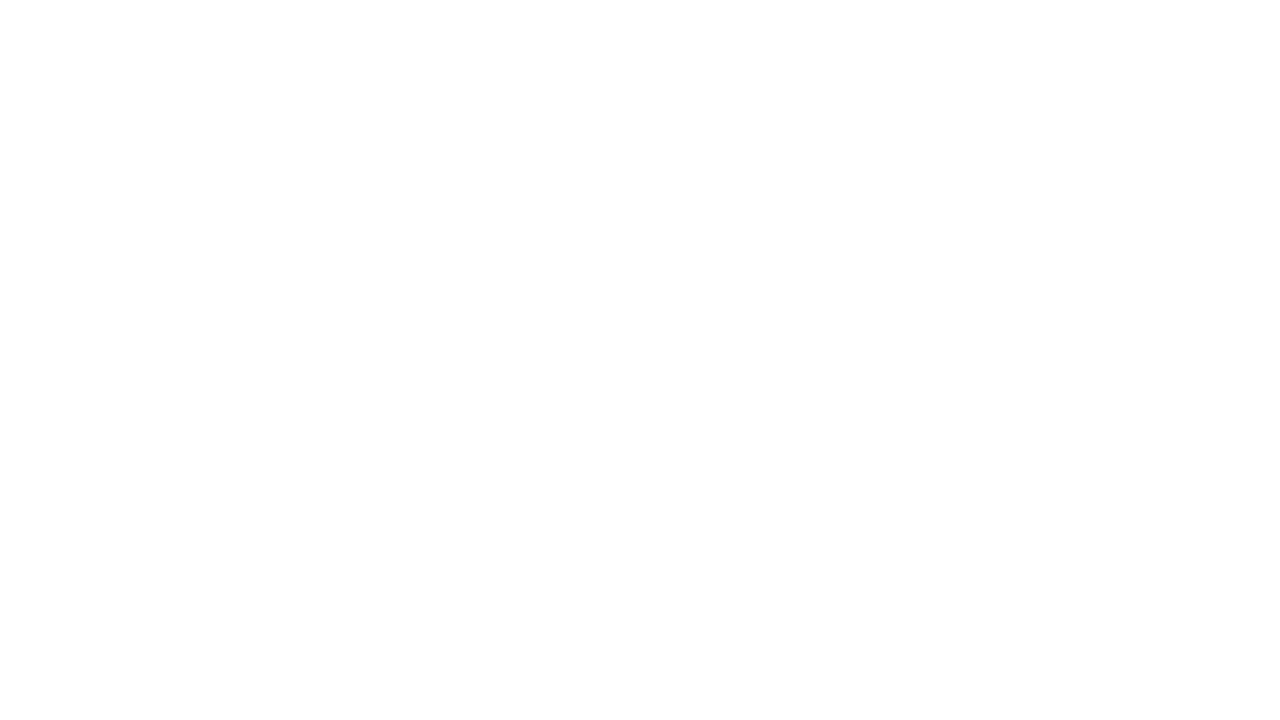

Navigated forward to return to the original page
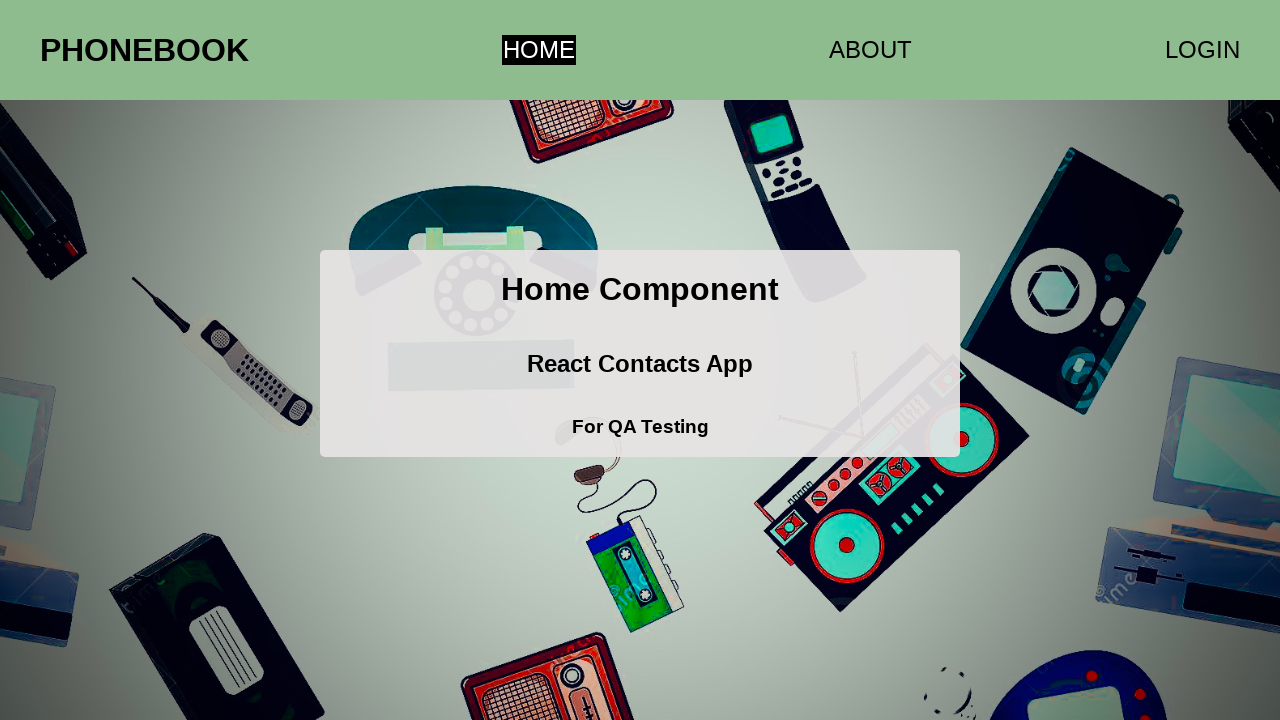

Refreshed the current page
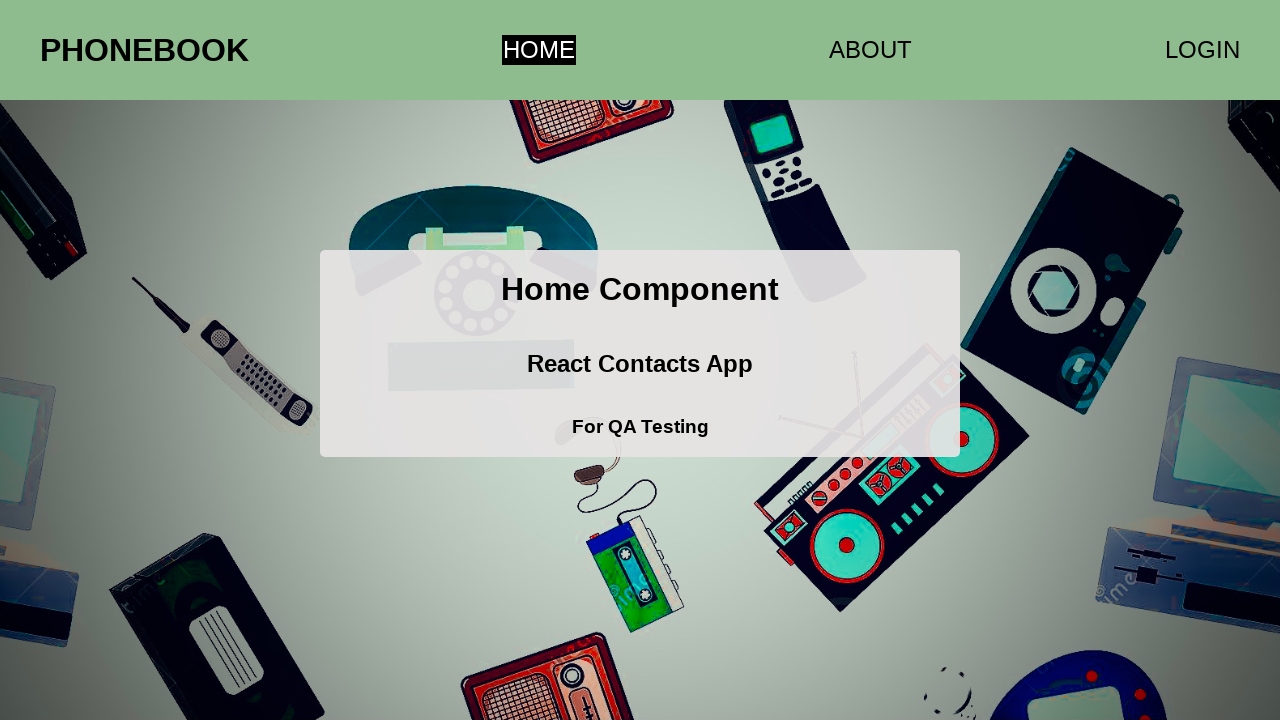

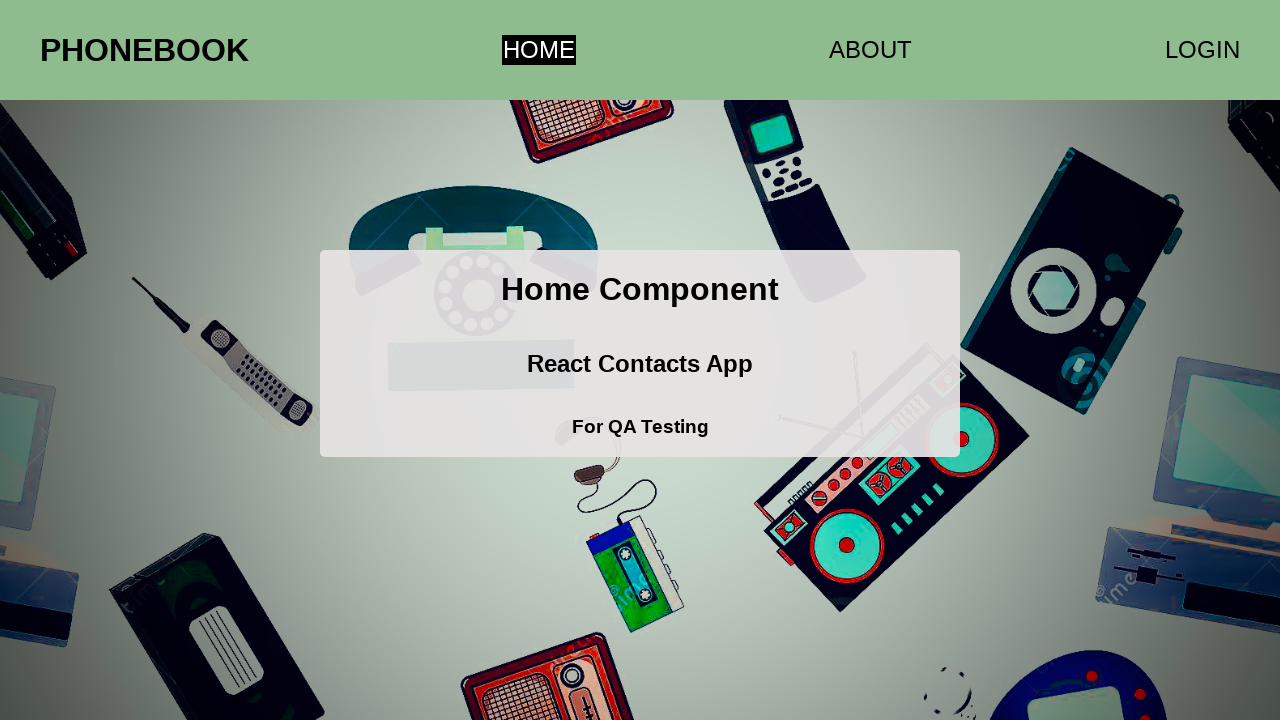